Tests opening a new browser tab and verifying the sample heading text on the new tab

Starting URL: https://demoqa.com/browser-windows

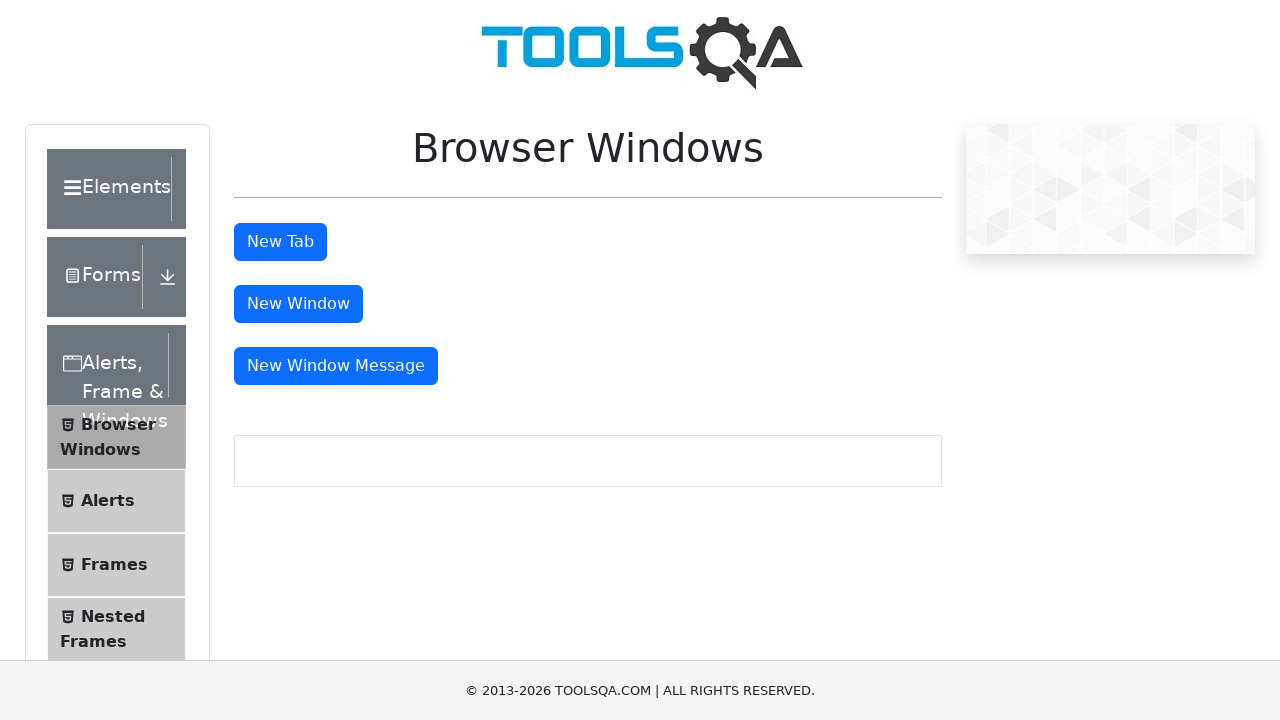

Clicked the new tab button at (280, 242) on #tabButton
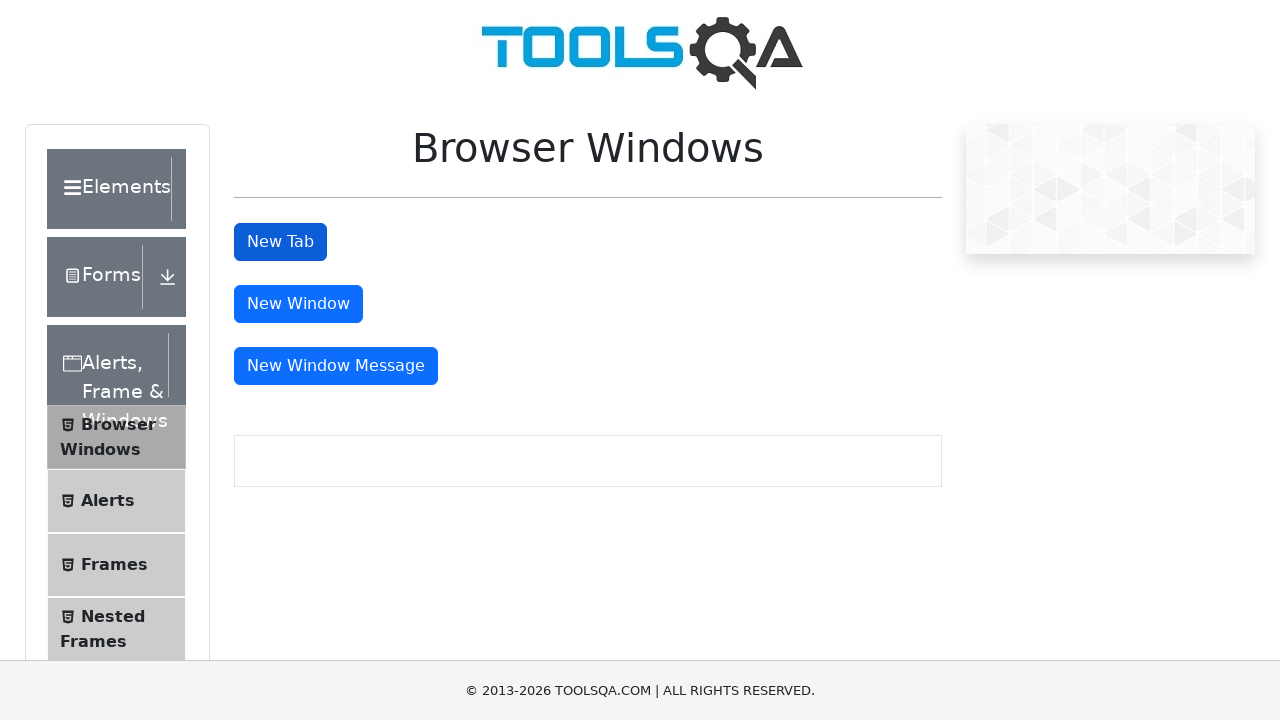

Triggered new tab opening and captured new page context at (280, 242) on #tabButton
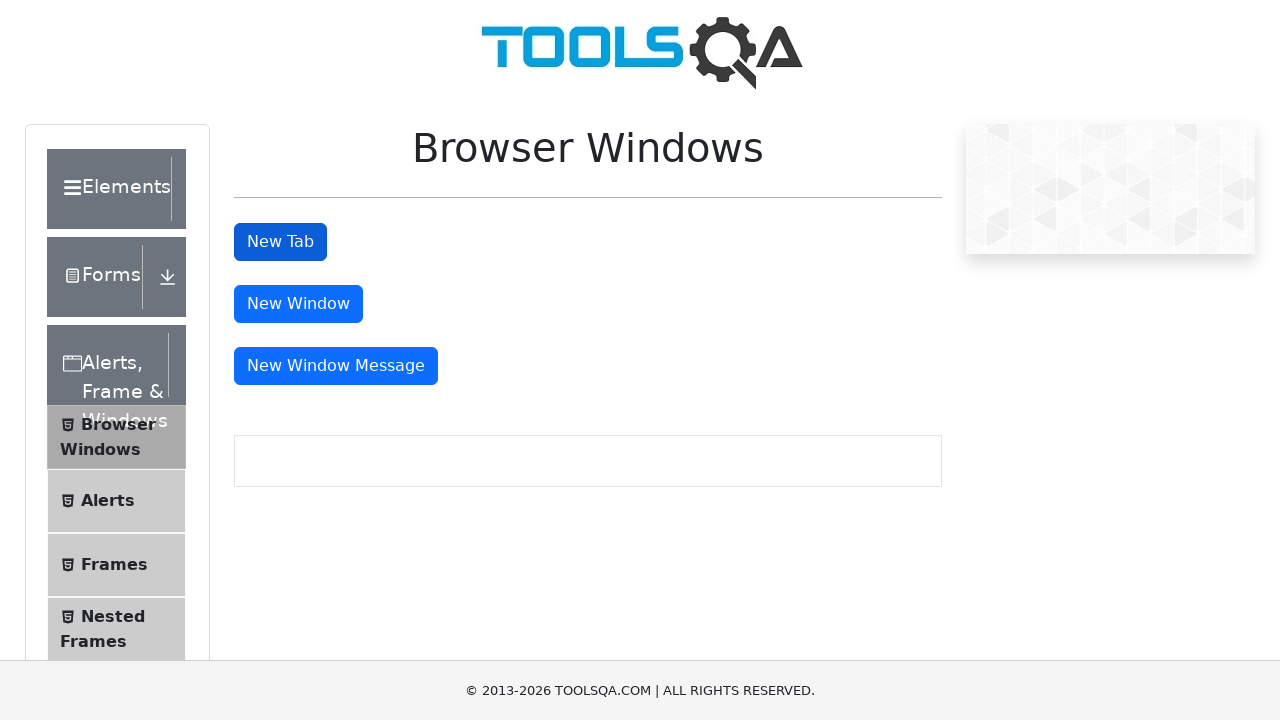

Retrieved reference to the newly opened tab
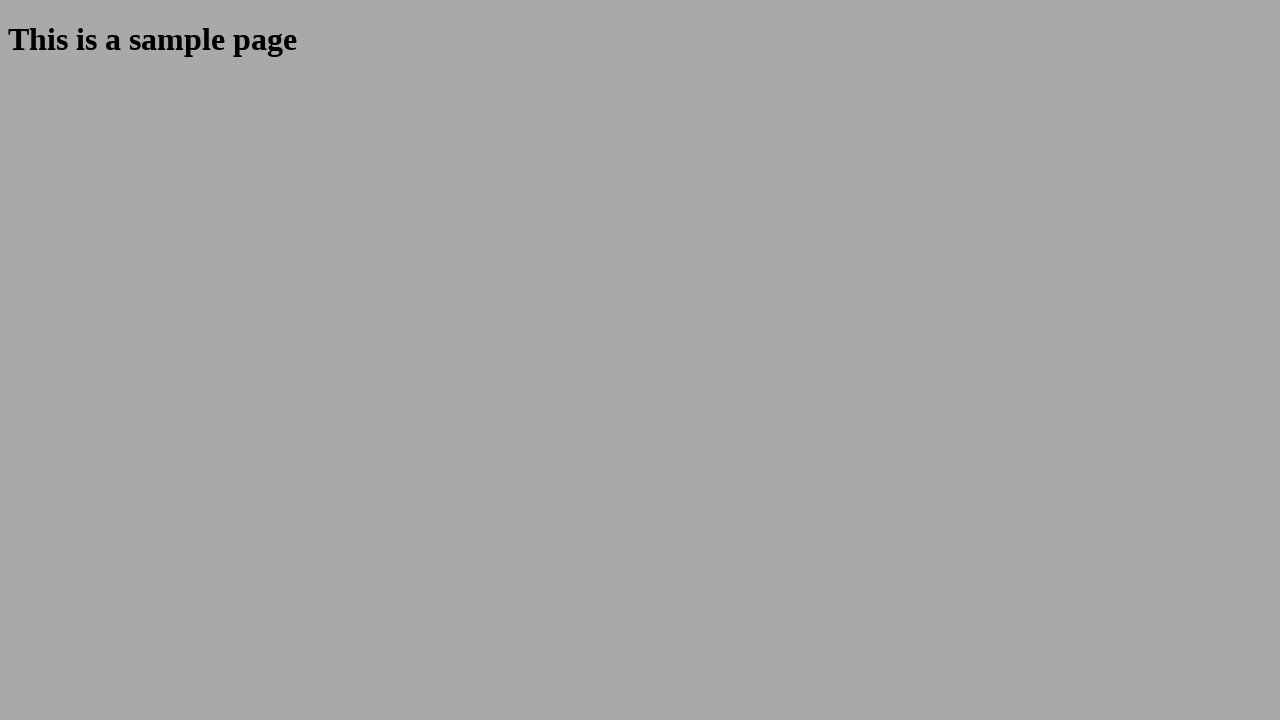

Waited for sample heading to load on new tab
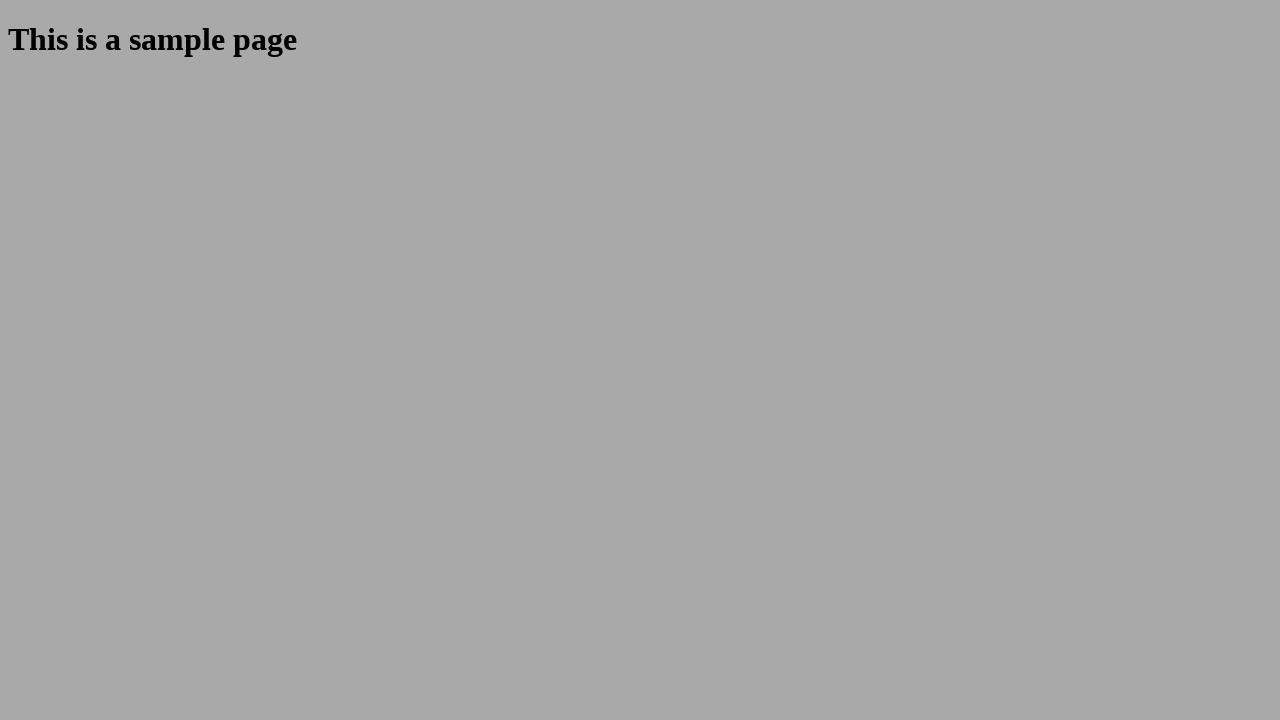

Verified that sample heading contains 'This is a sample page'
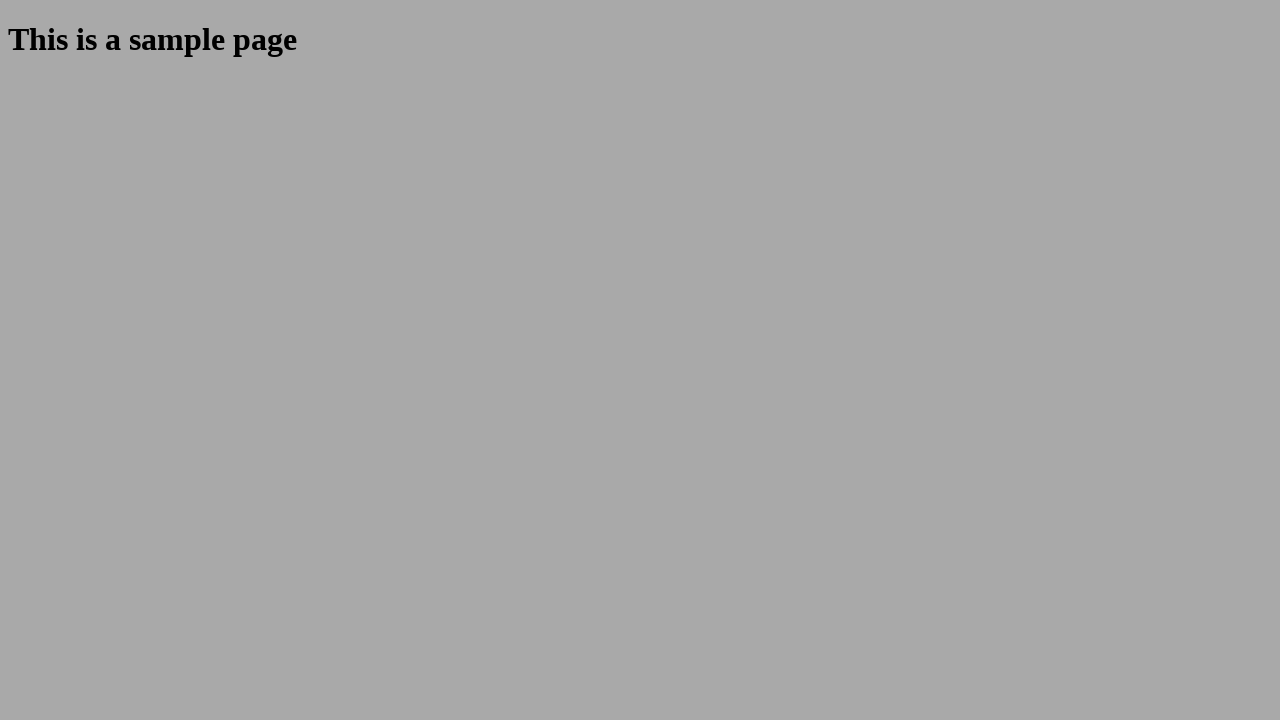

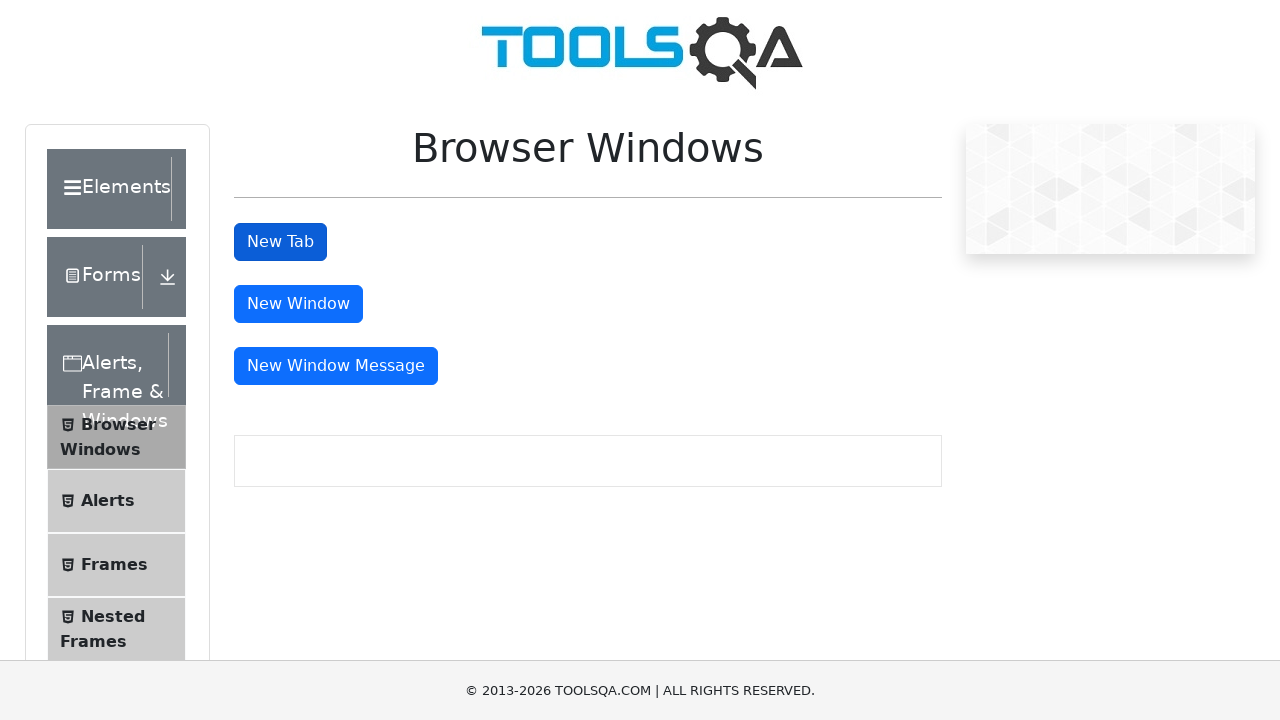